Tests the GUVI registration form by filling in user details including name, email, password, and mobile number, then clicking the signup button

Starting URL: https://www.guvi.in/register

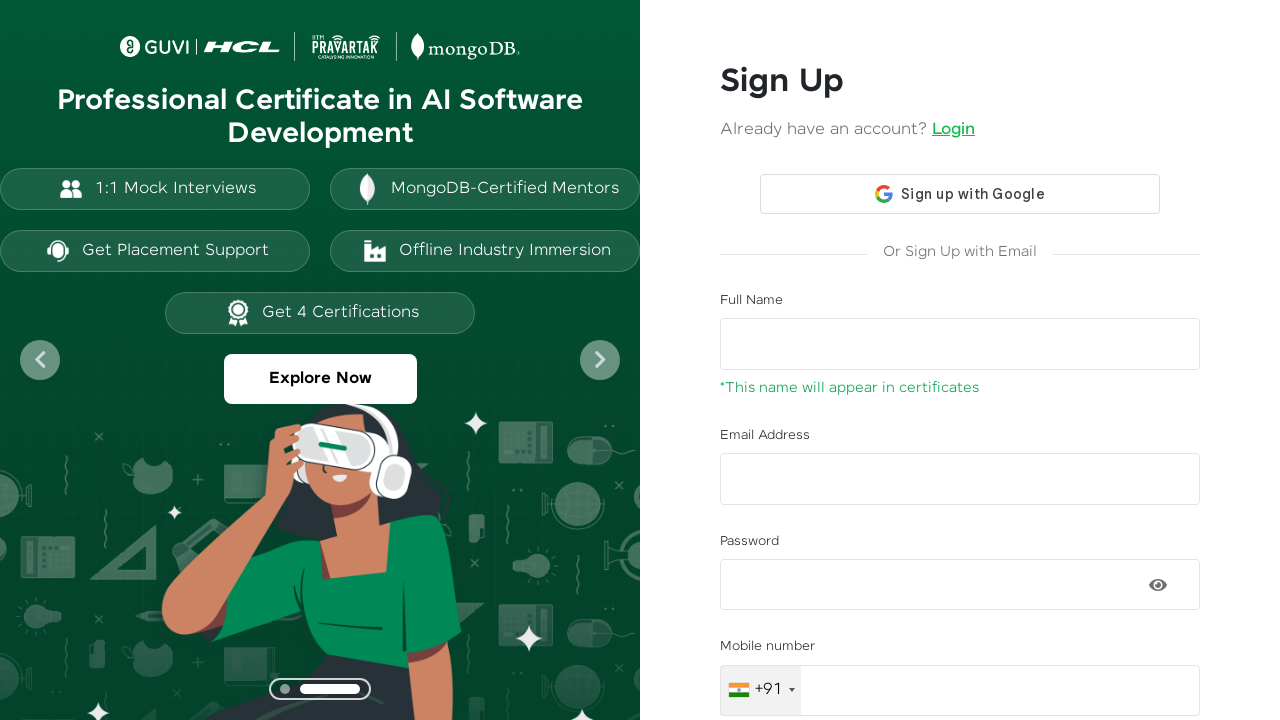

Filled name field with 'Anandhakumar' on #name
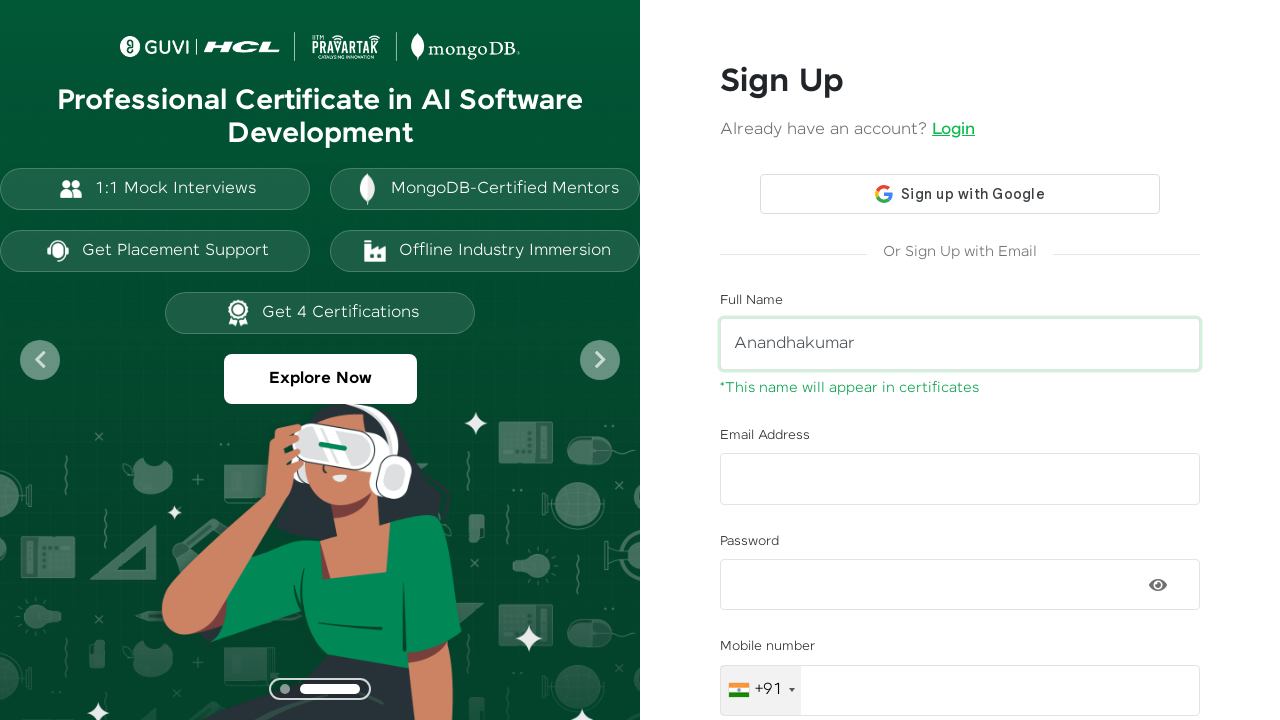

Filled email field with 'testuser847@example.com' on #email
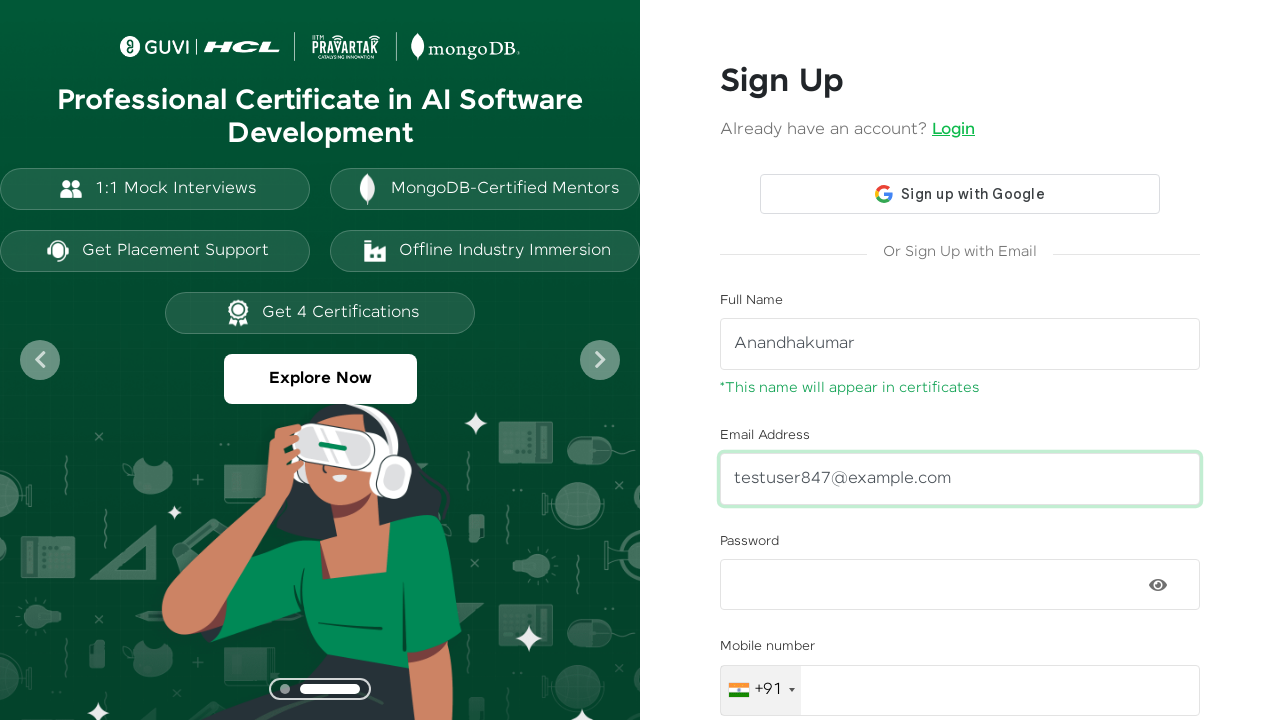

Filled password field with 'SecurePass@123' on input[type='password']
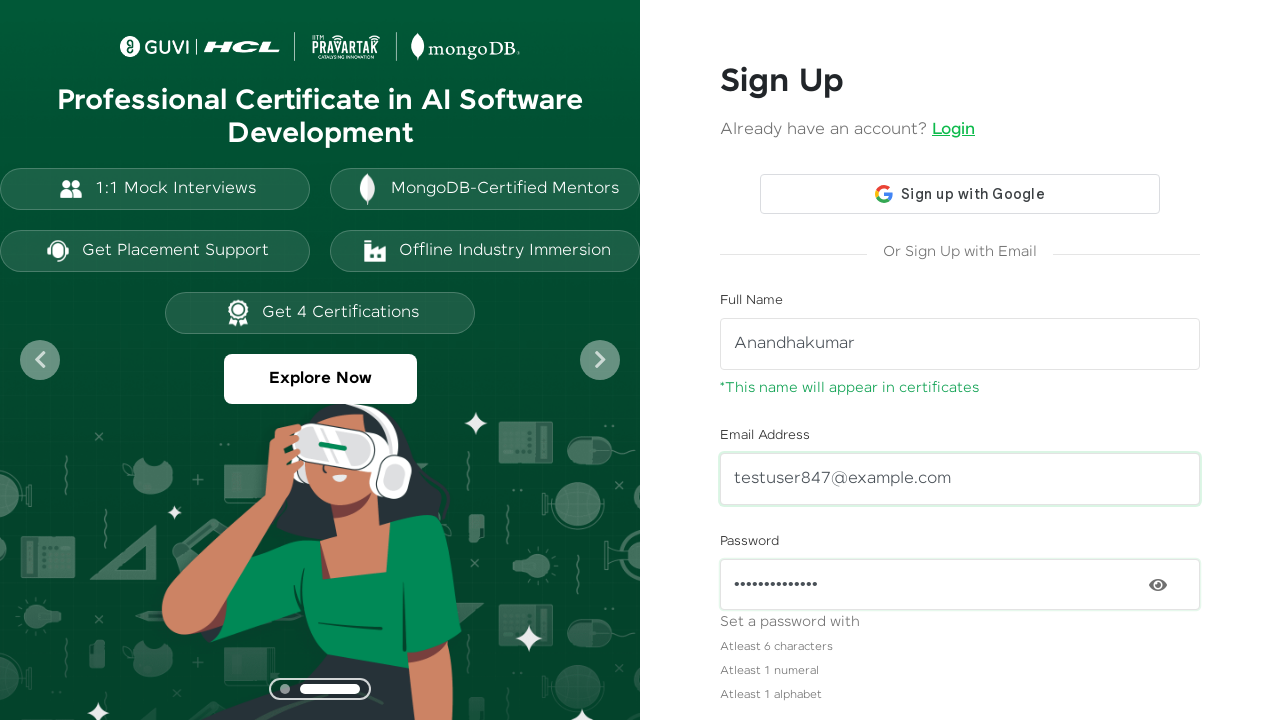

Filled mobile number field with '9876543210' on #mobileNumber
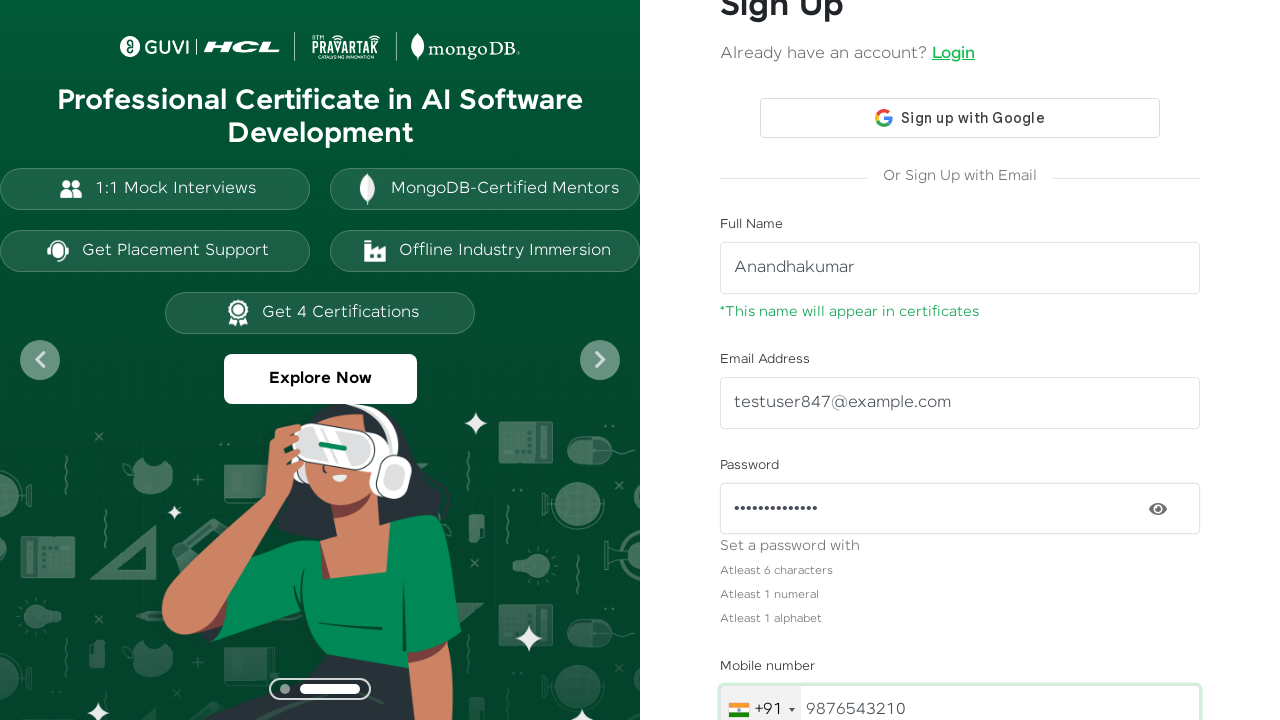

Clicked signup button to submit the registration form at (960, 628) on a#signup-btn
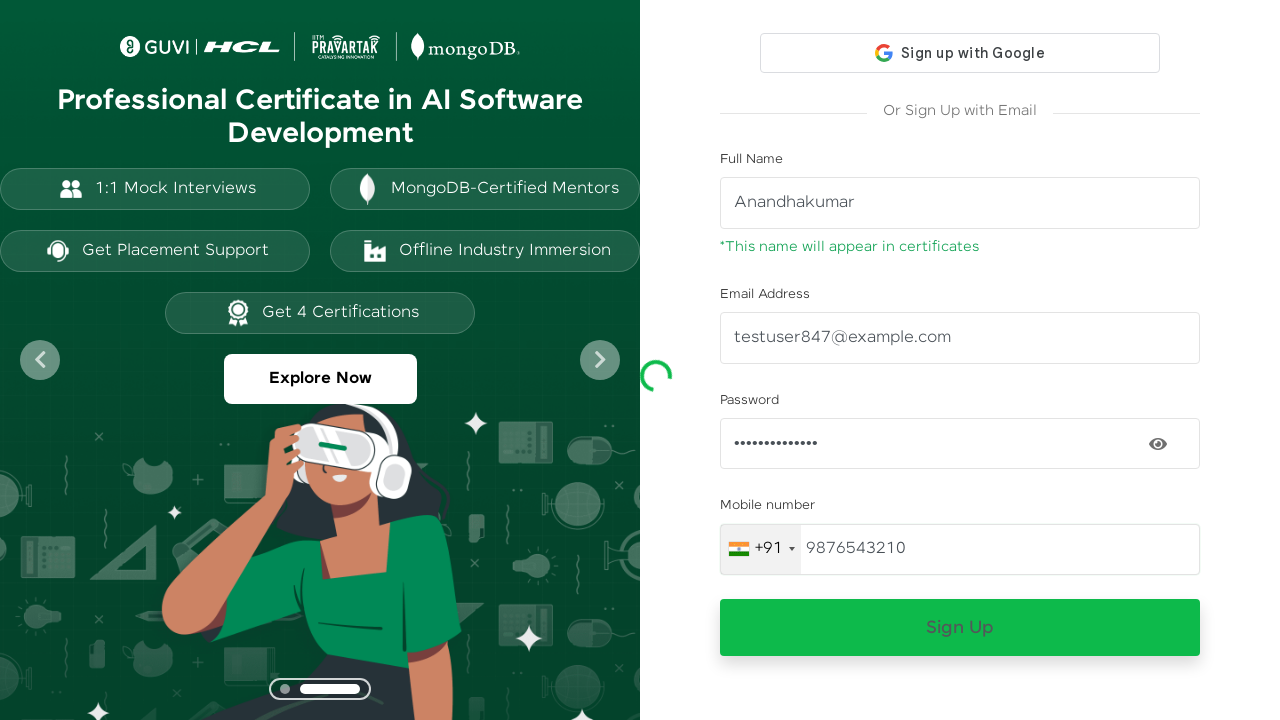

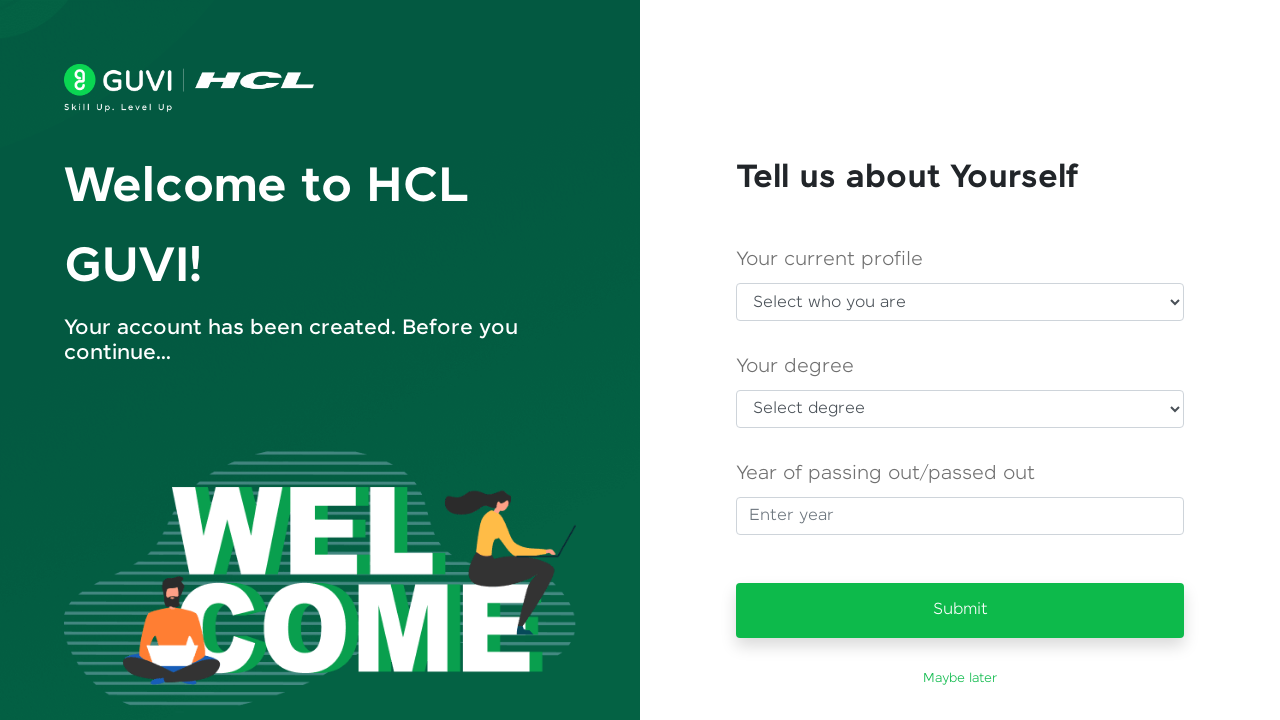